Tests infinite scroll functionality by navigating to the infinite scroll page and repeatedly scrolling down until at least 13 dynamically-loaded paragraphs appear.

Starting URL: https://the-internet.herokuapp.com/

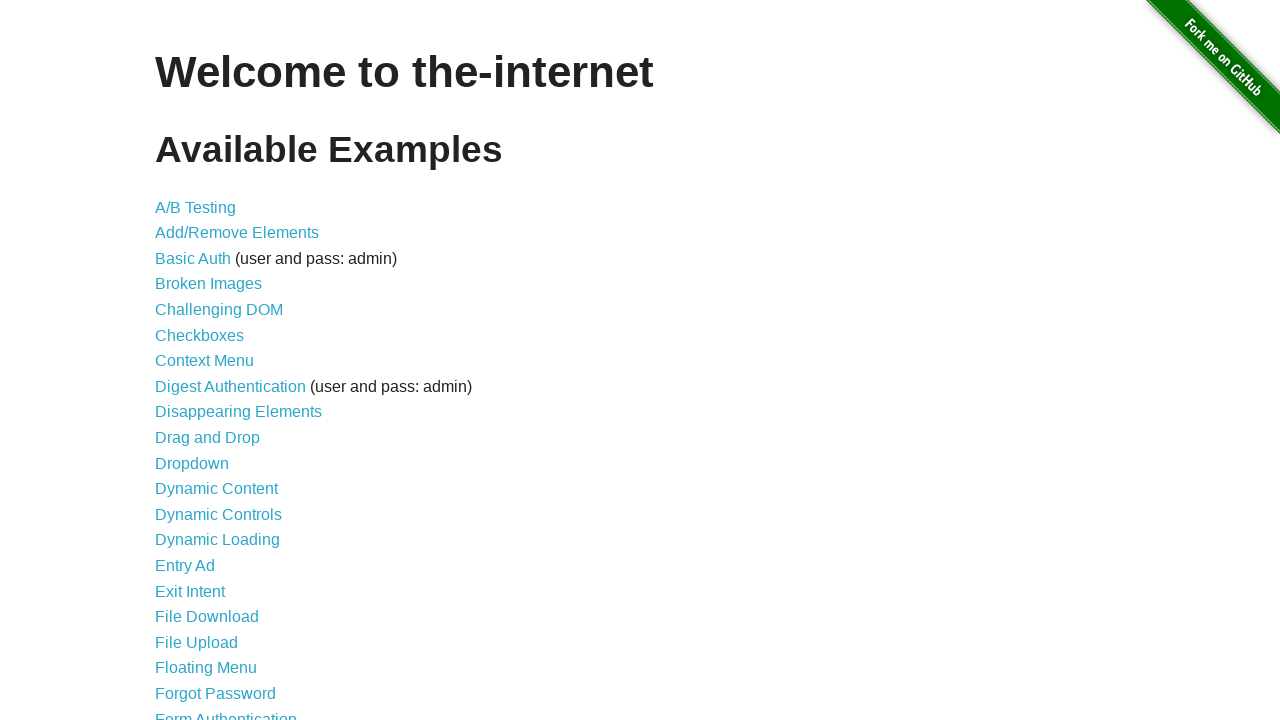

Clicked on 'Infinite Scroll' link at (201, 360) on text=Infinite Scroll
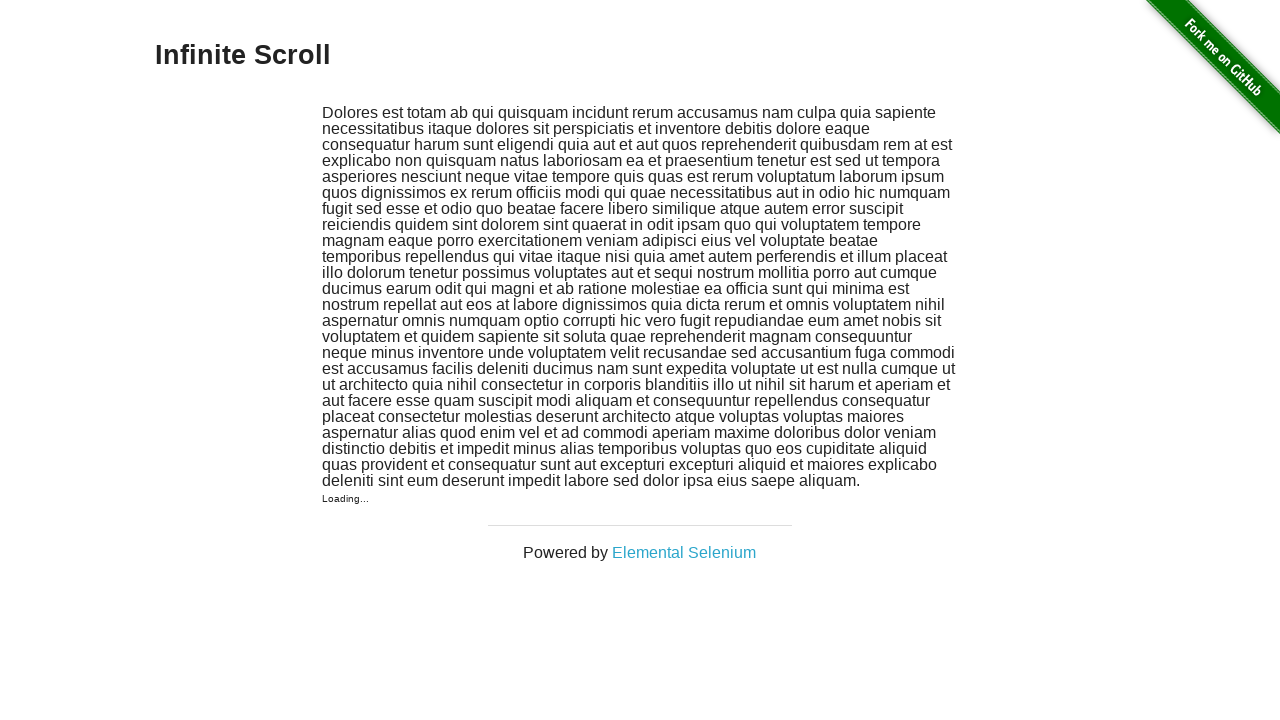

Infinite scroll page loaded with .jscroll-added elements visible
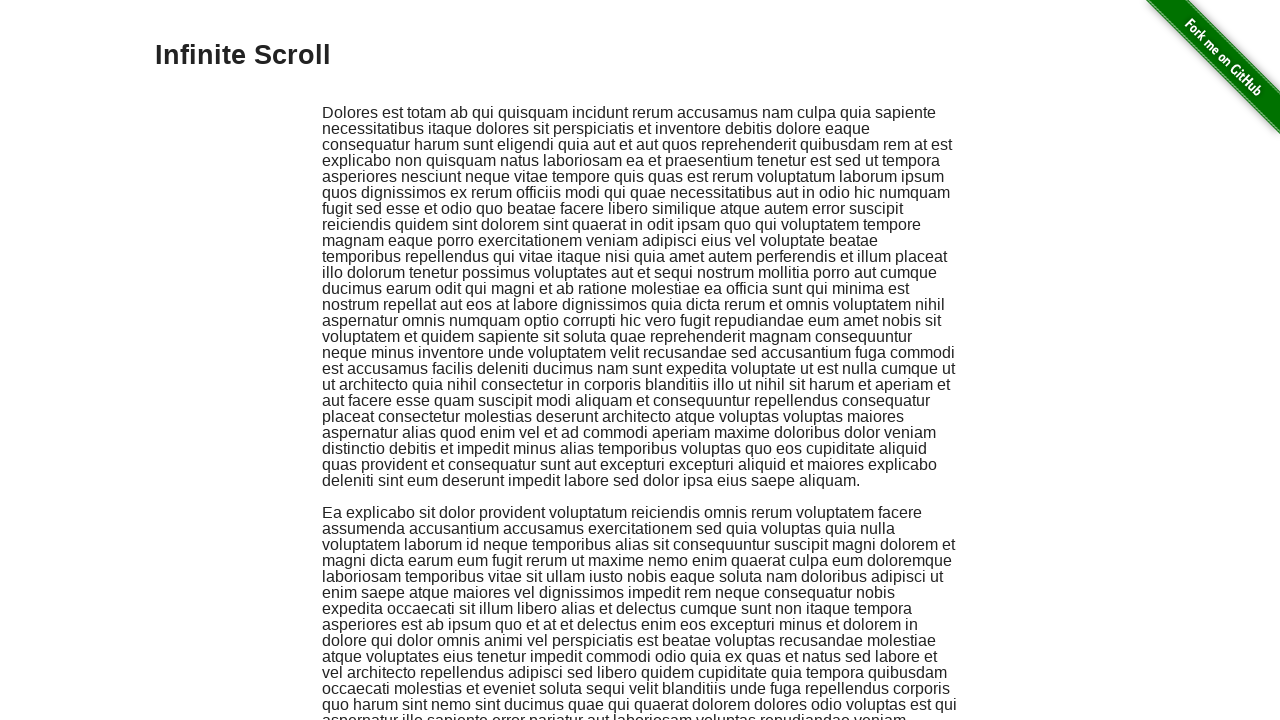

Scrolled to bottom of page to load more content (current paragraph count: 2)
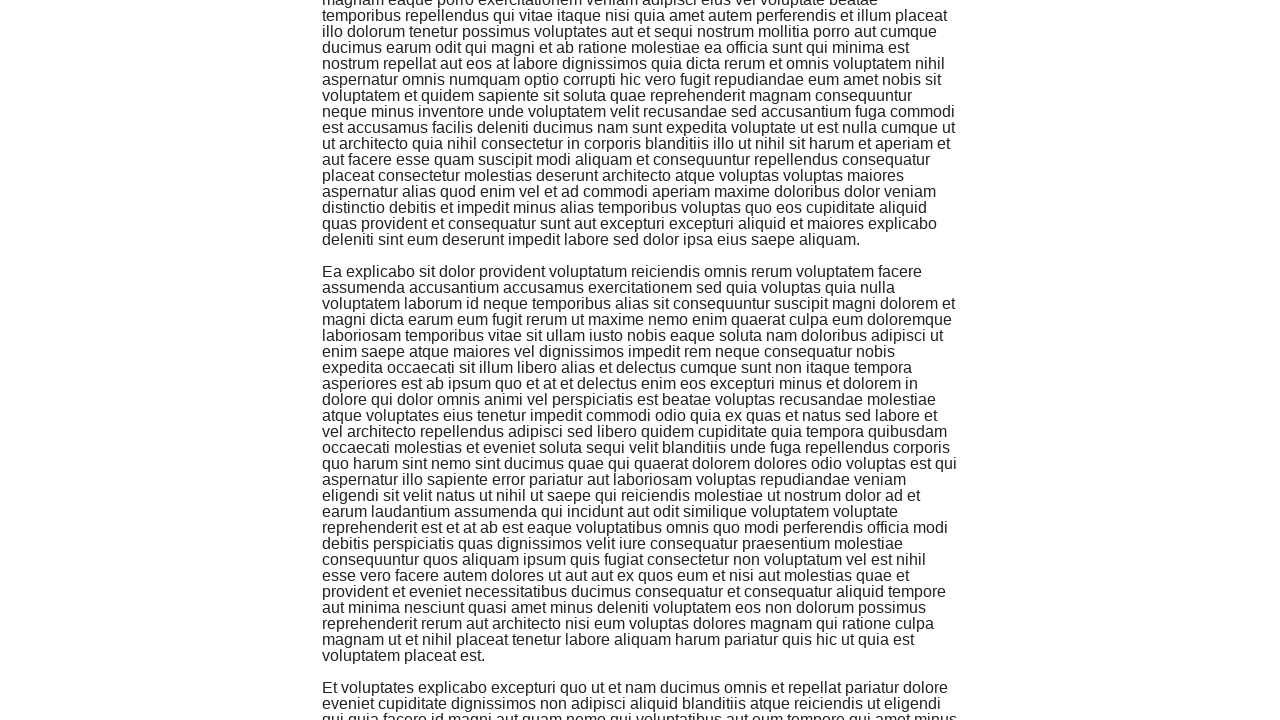

Waited 500ms for new content to load
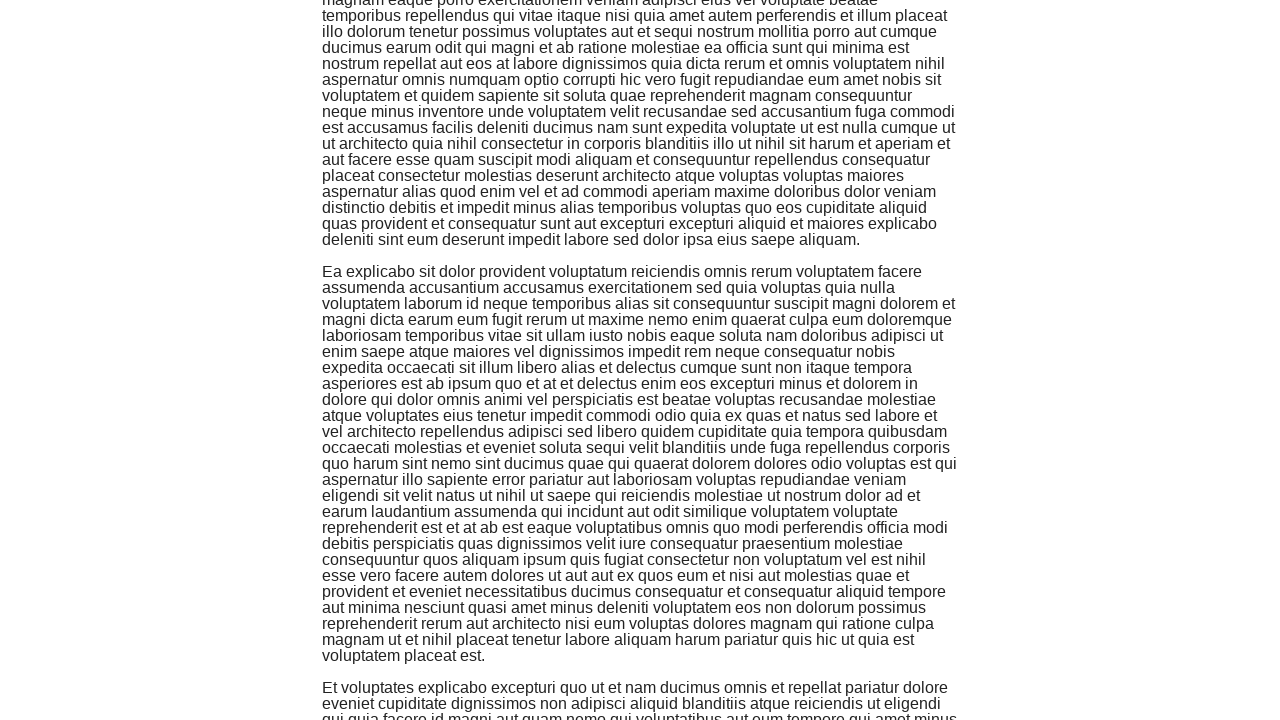

Scrolled to bottom of page to load more content (current paragraph count: 3)
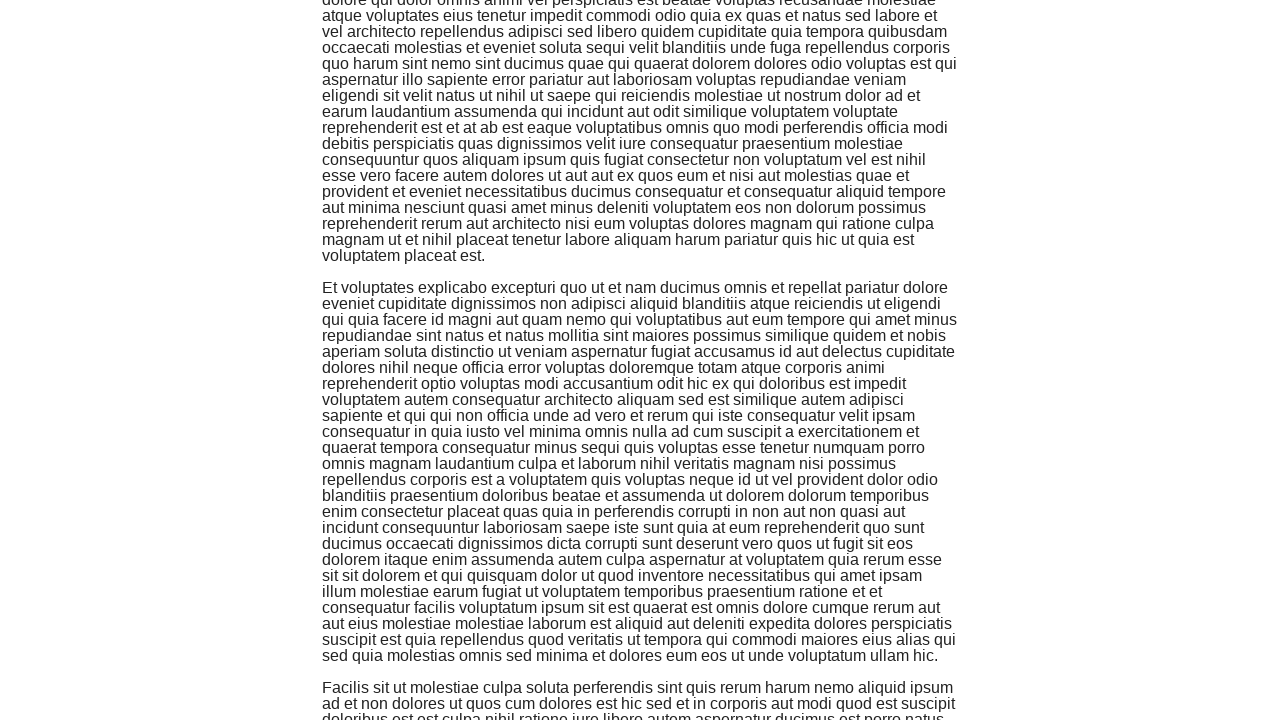

Waited 500ms for new content to load
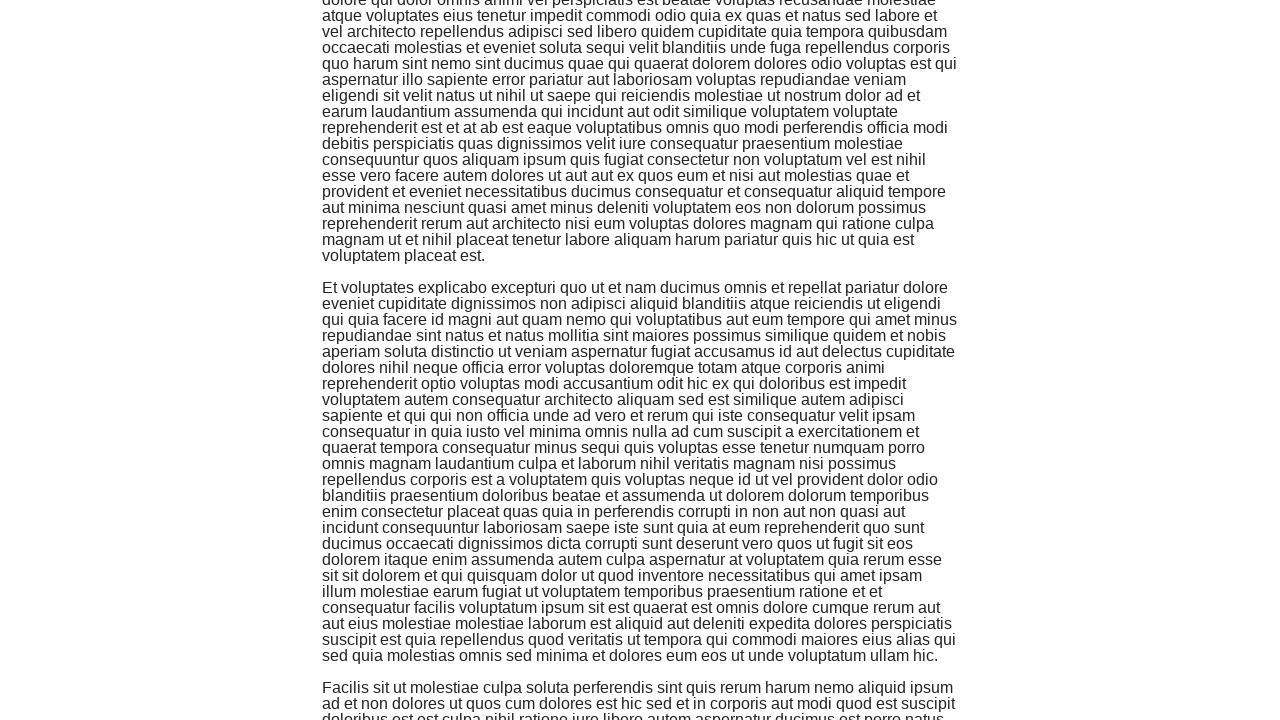

Scrolled to bottom of page to load more content (current paragraph count: 4)
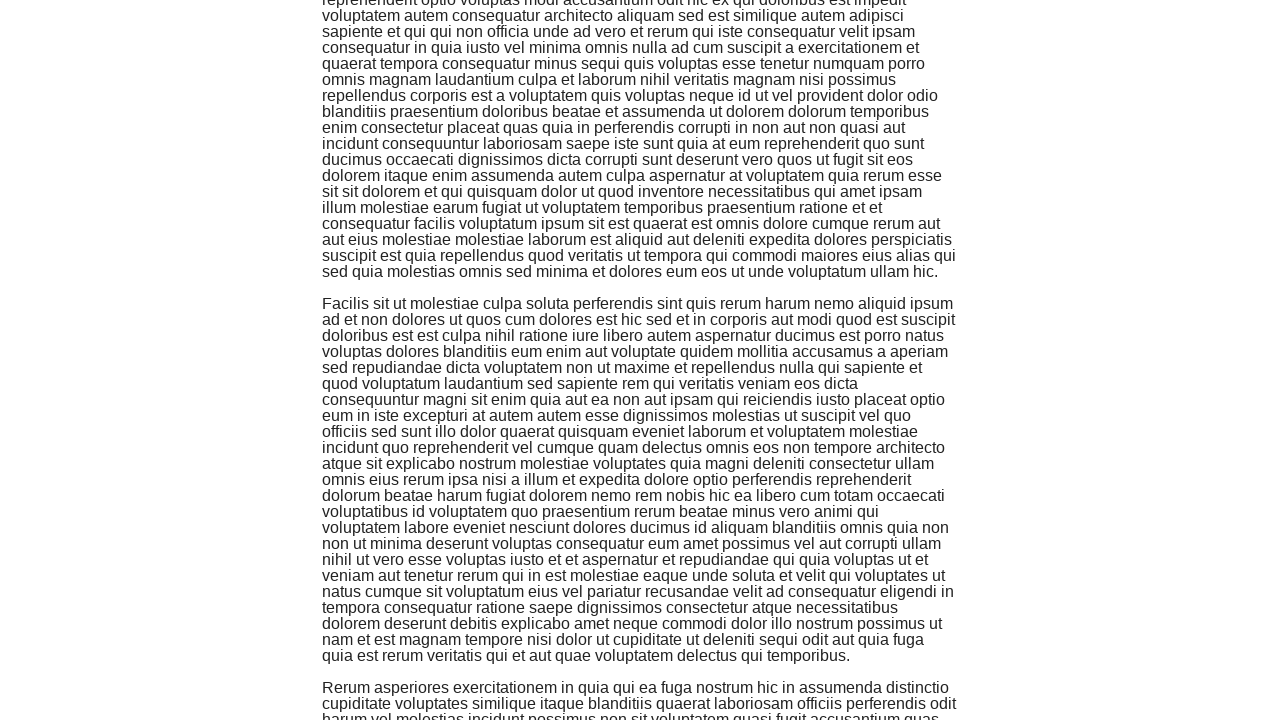

Waited 500ms for new content to load
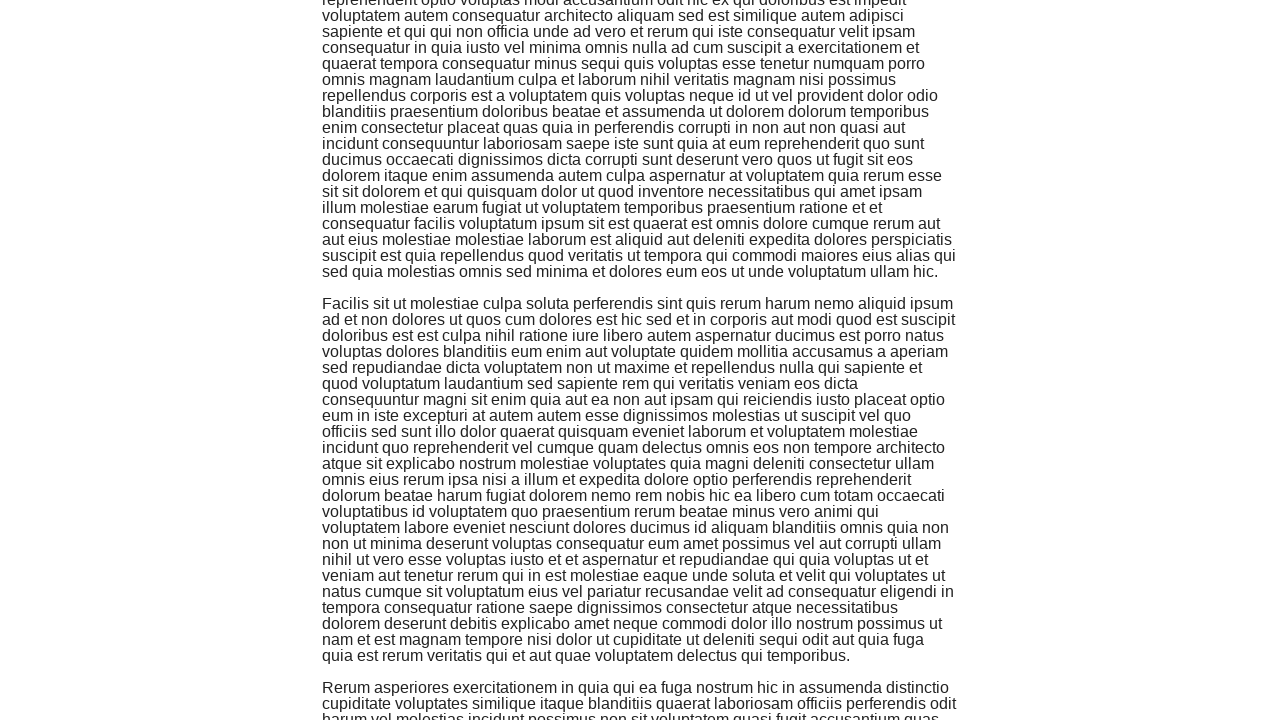

Scrolled to bottom of page to load more content (current paragraph count: 5)
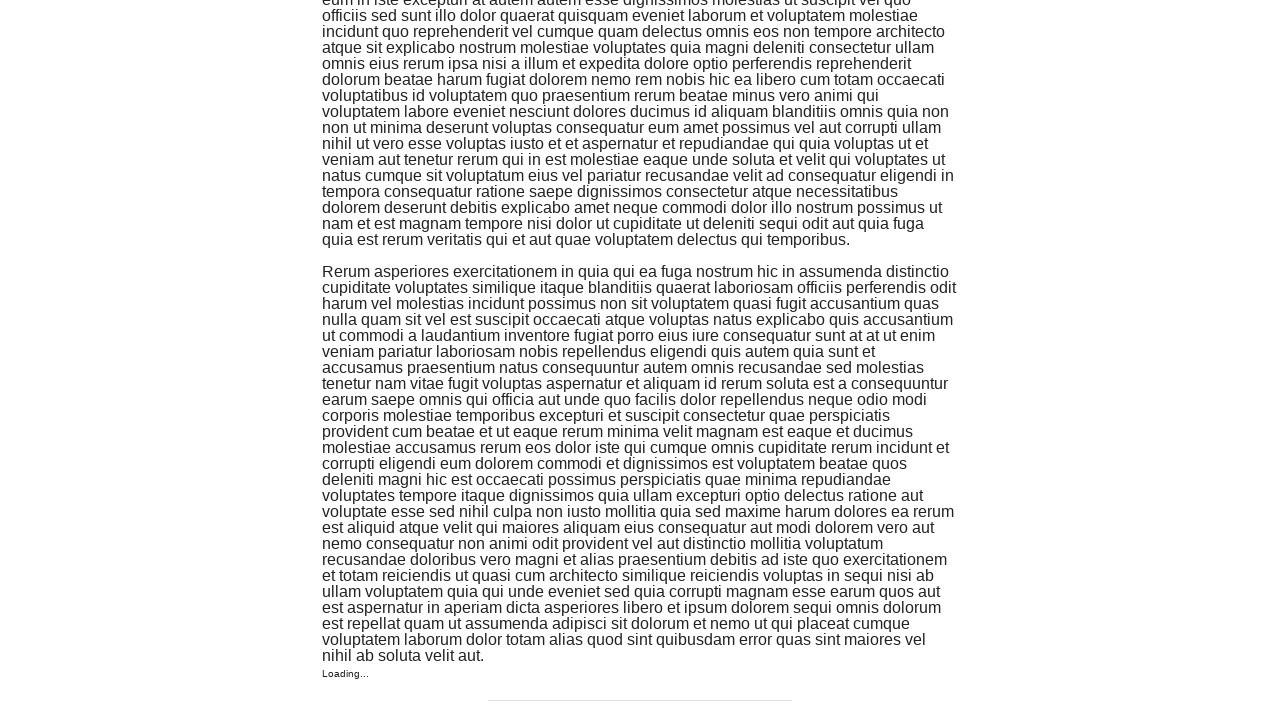

Waited 500ms for new content to load
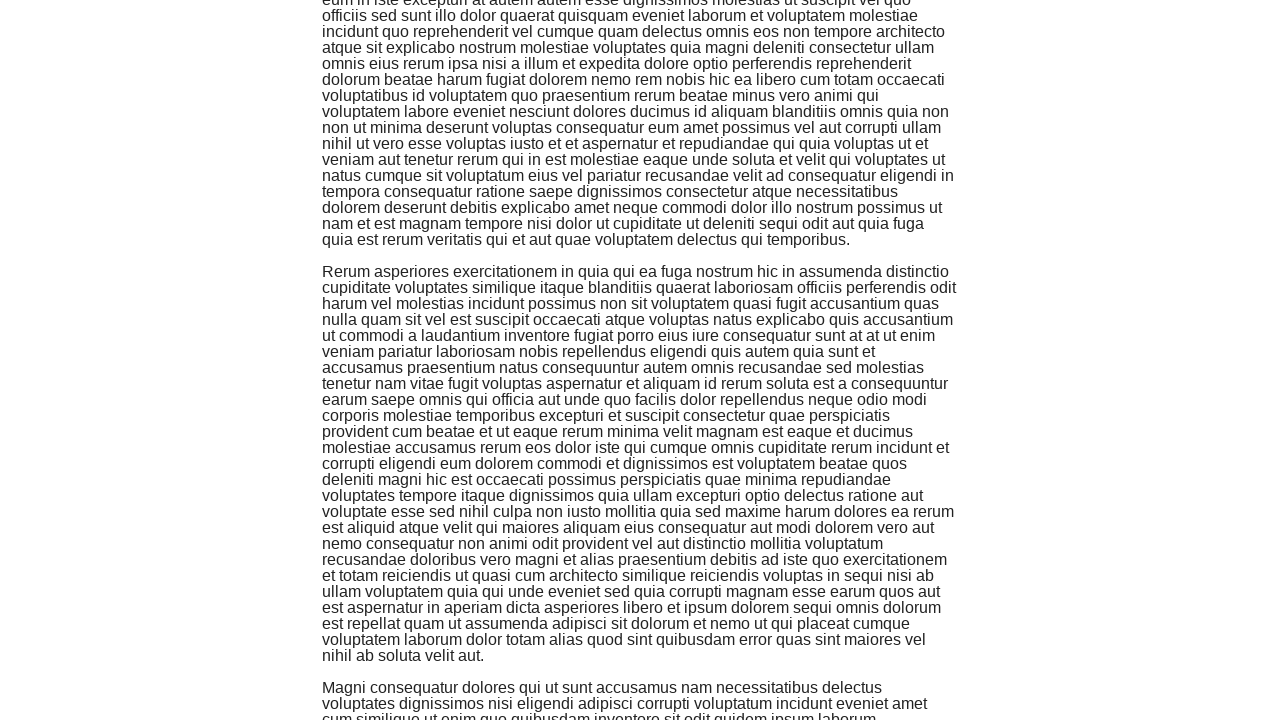

Scrolled to bottom of page to load more content (current paragraph count: 6)
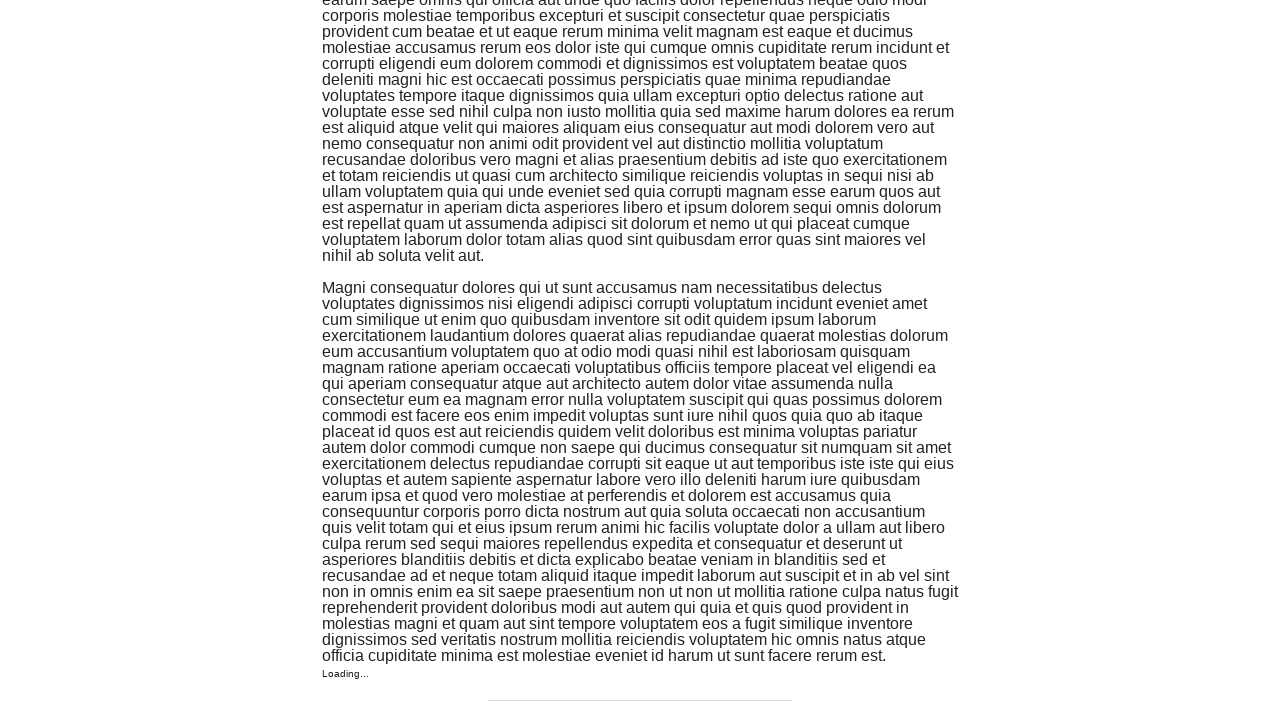

Waited 500ms for new content to load
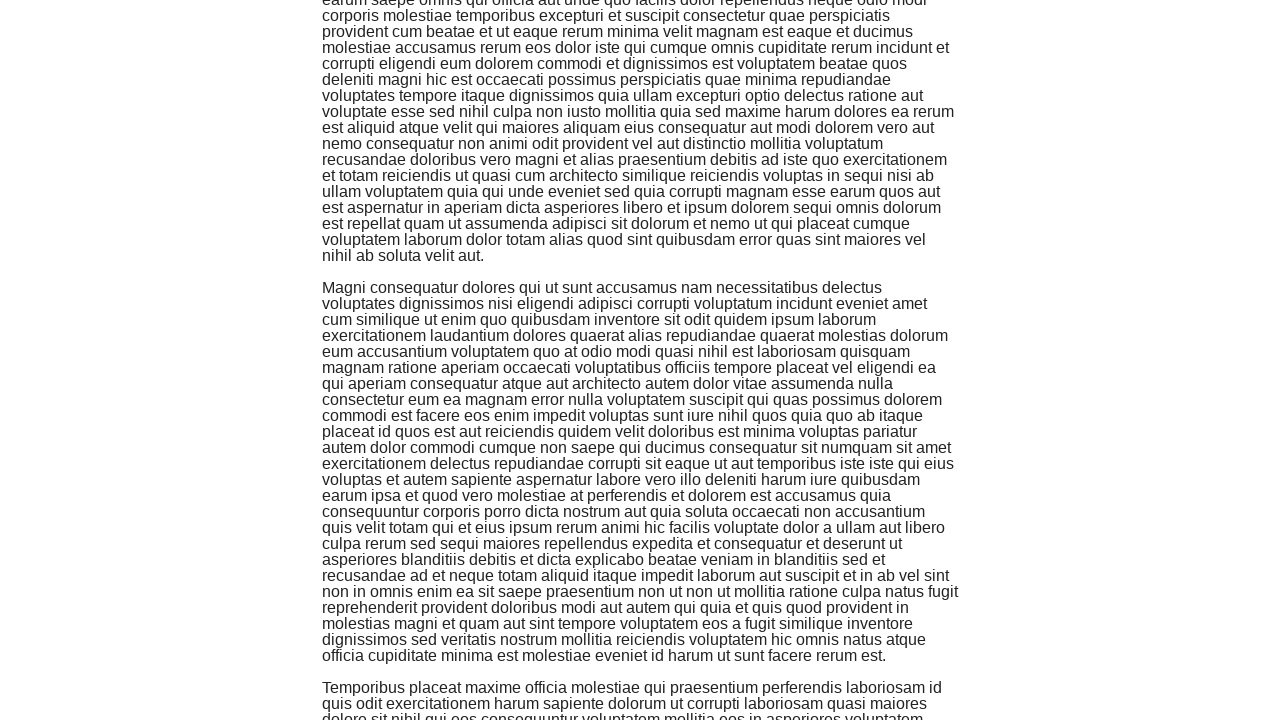

Scrolled to bottom of page to load more content (current paragraph count: 7)
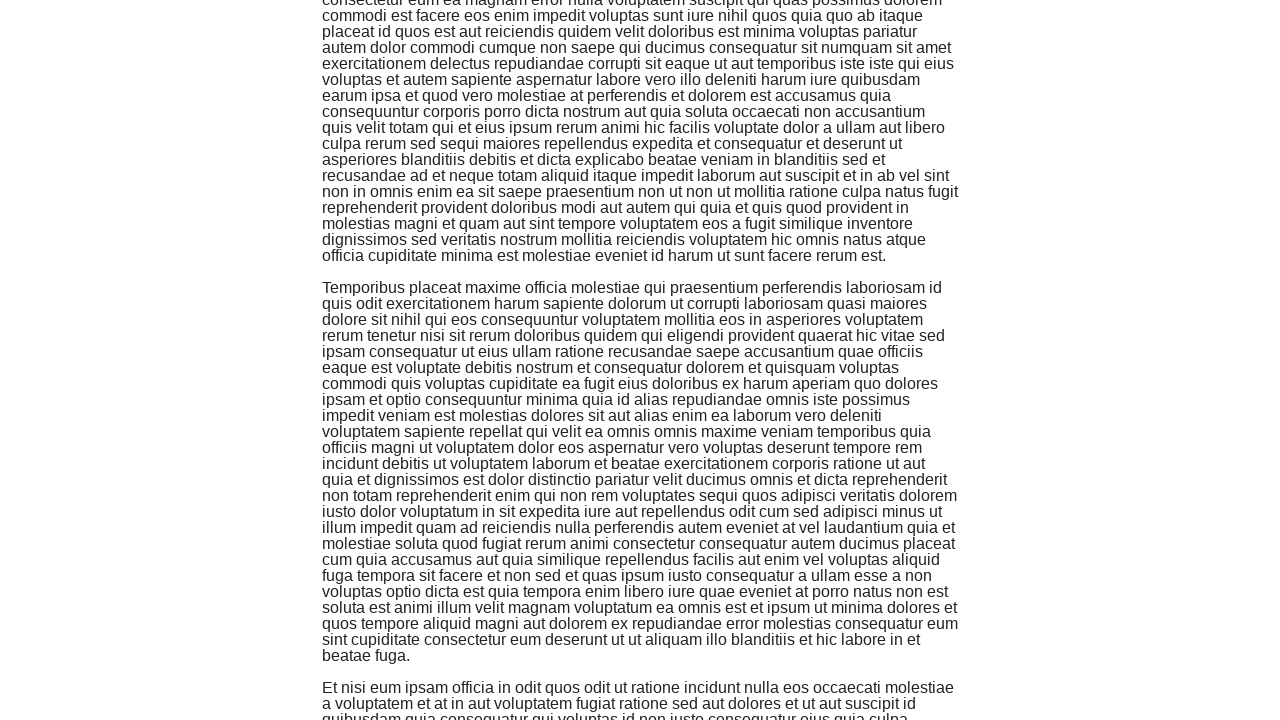

Waited 500ms for new content to load
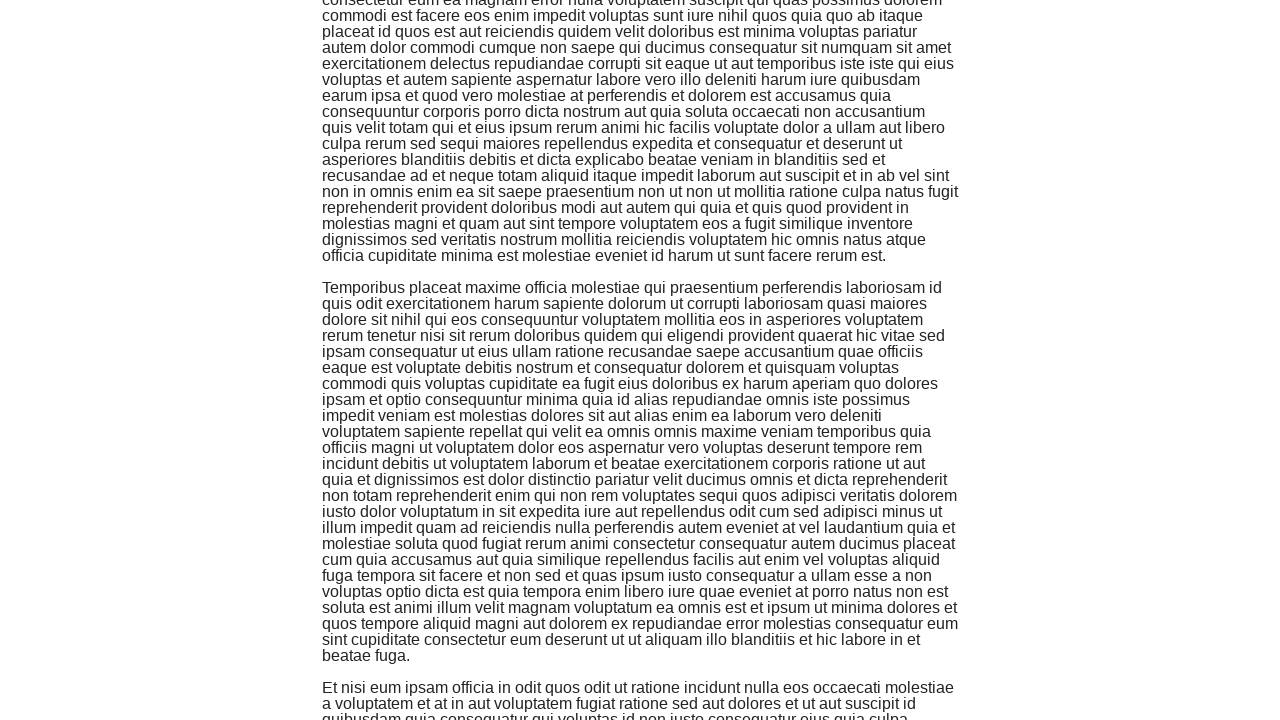

Scrolled to bottom of page to load more content (current paragraph count: 8)
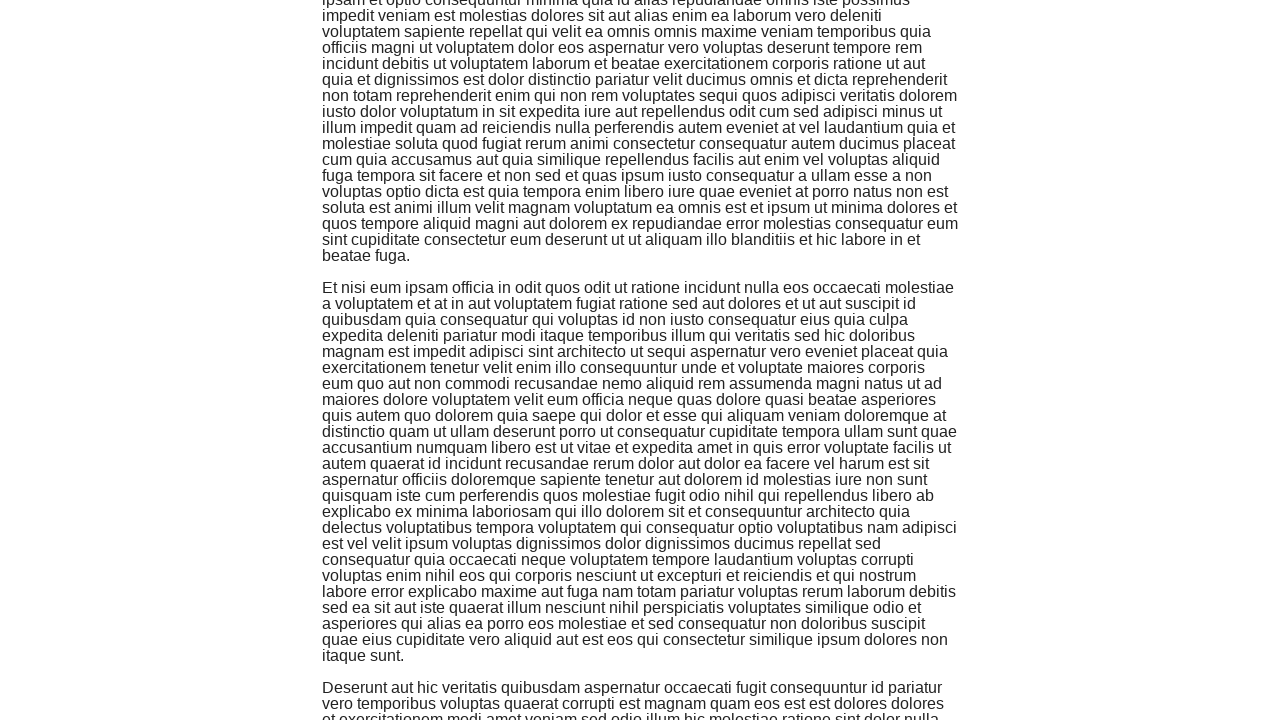

Waited 500ms for new content to load
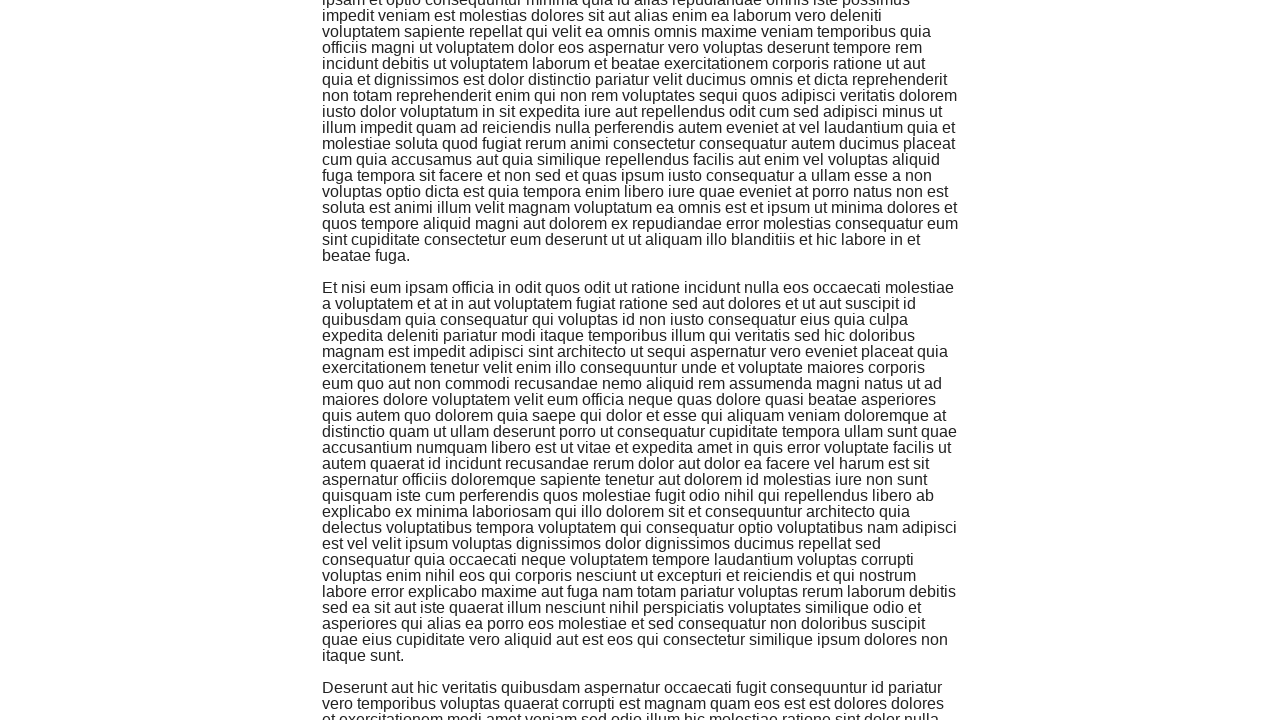

Scrolled to bottom of page to load more content (current paragraph count: 9)
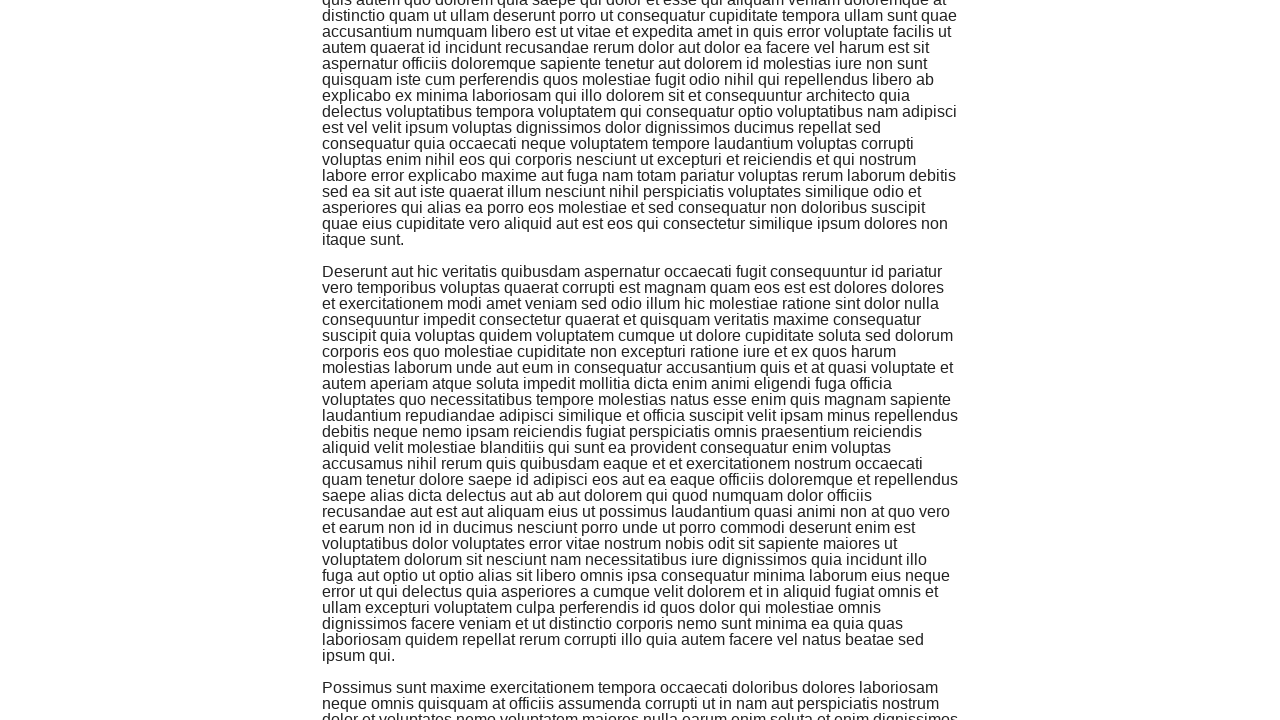

Waited 500ms for new content to load
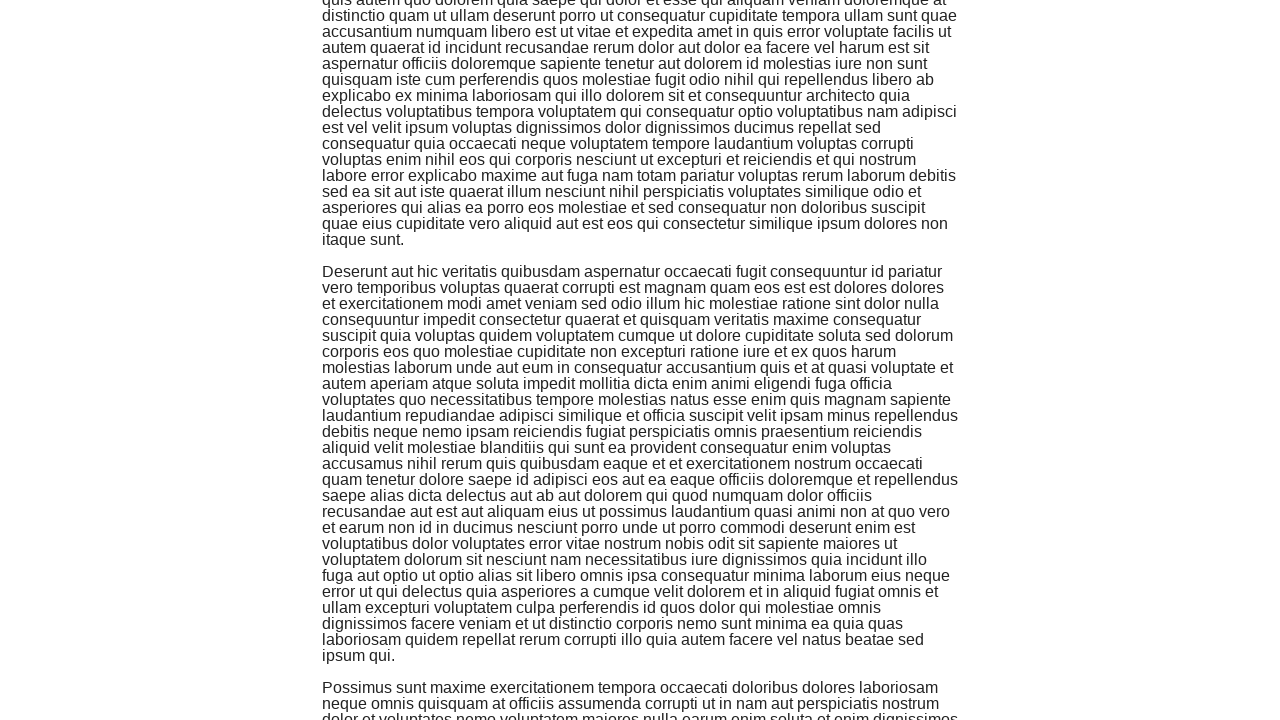

Scrolled to bottom of page to load more content (current paragraph count: 10)
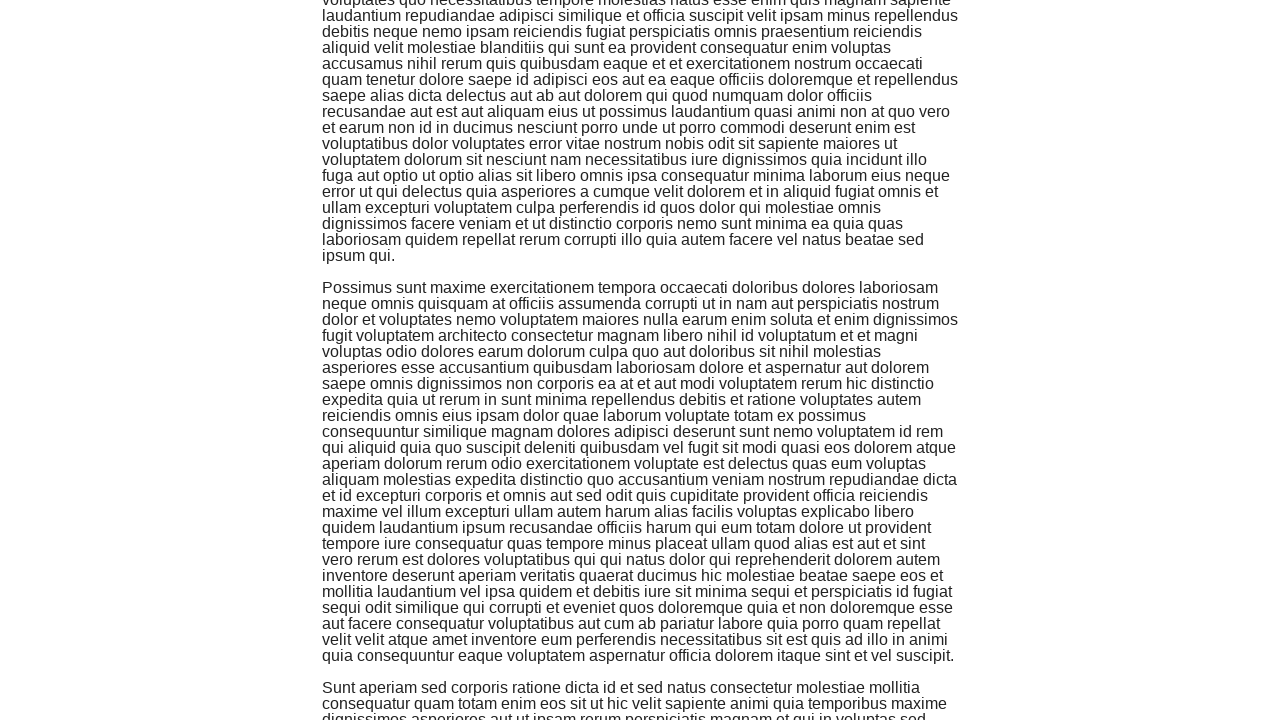

Waited 500ms for new content to load
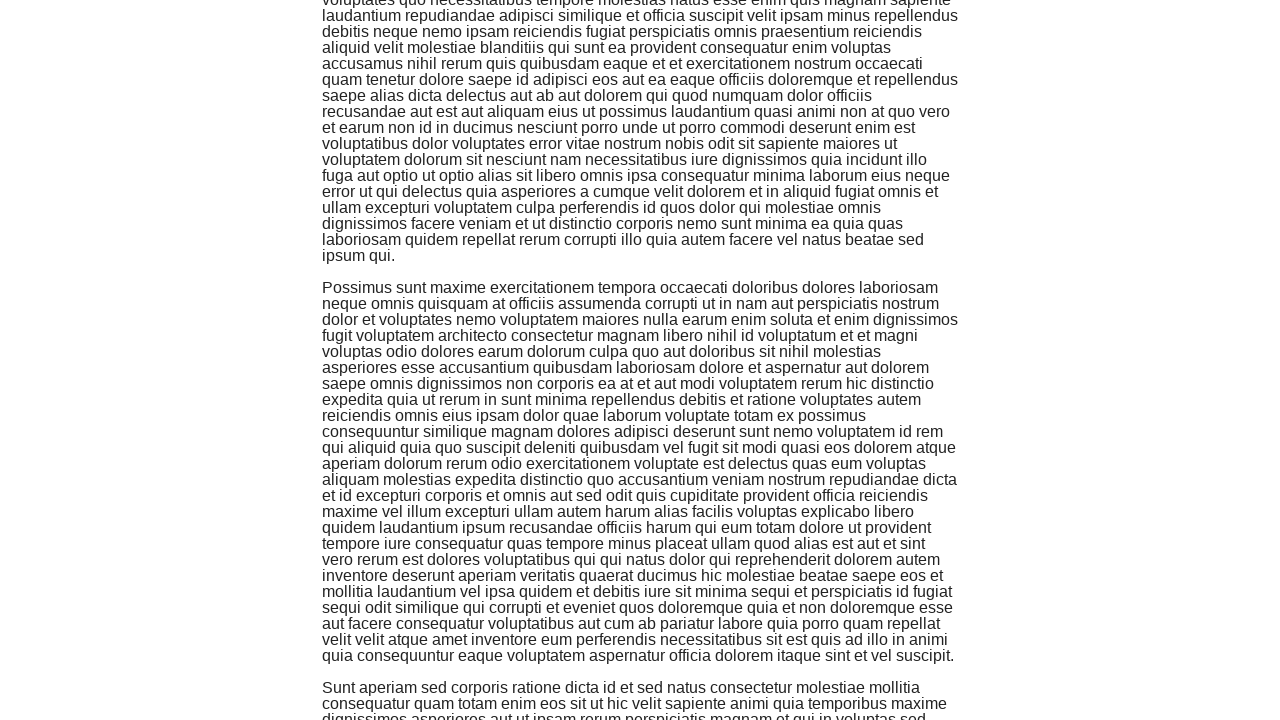

Scrolled to bottom of page to load more content (current paragraph count: 11)
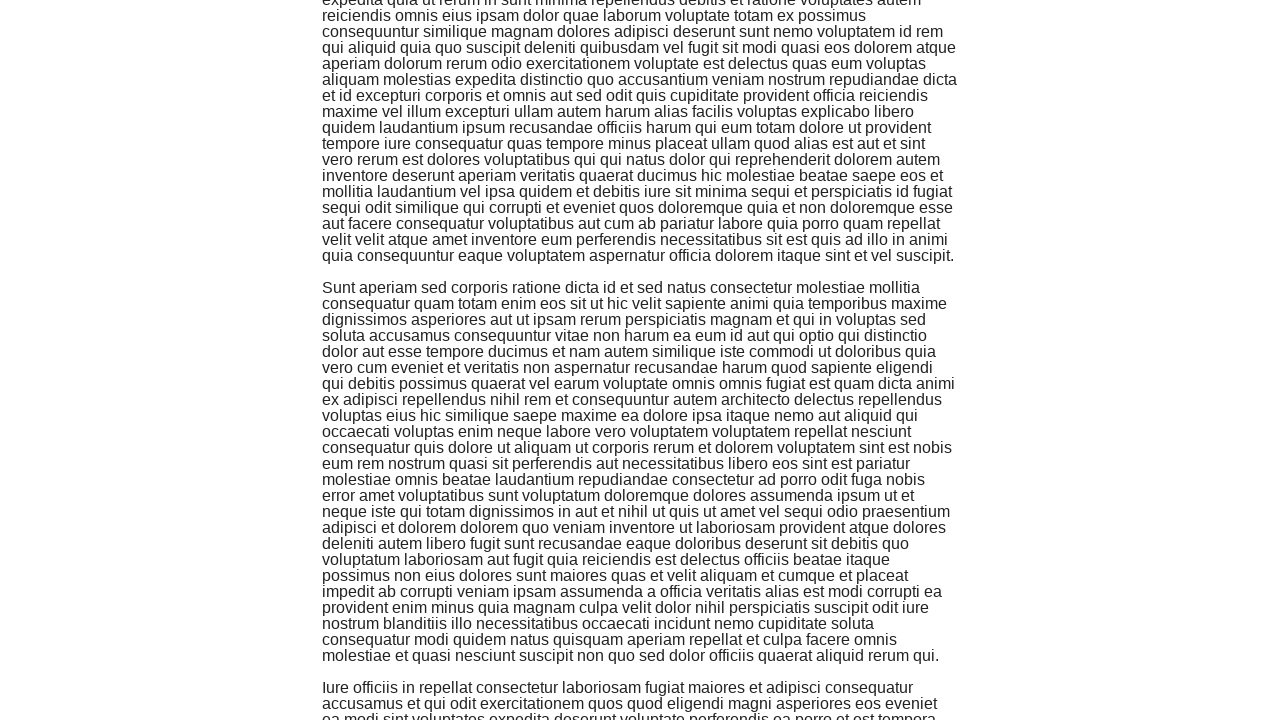

Waited 500ms for new content to load
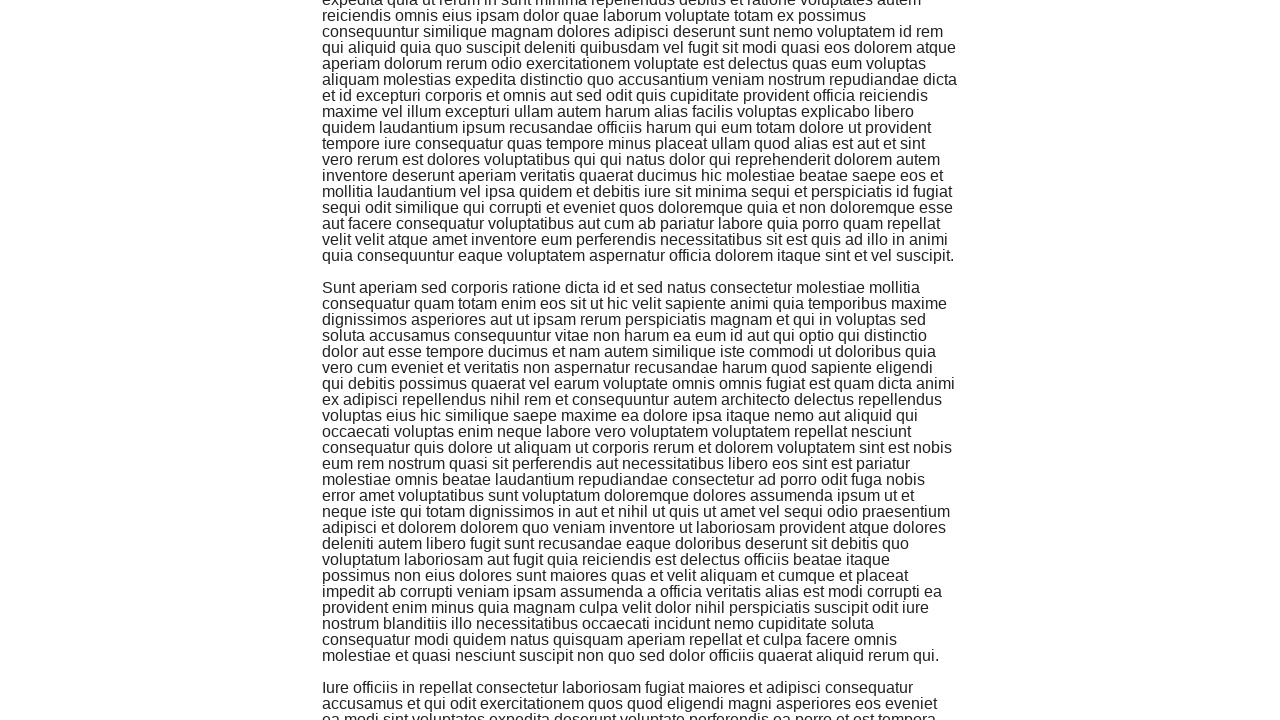

Scrolled to bottom of page to load more content (current paragraph count: 12)
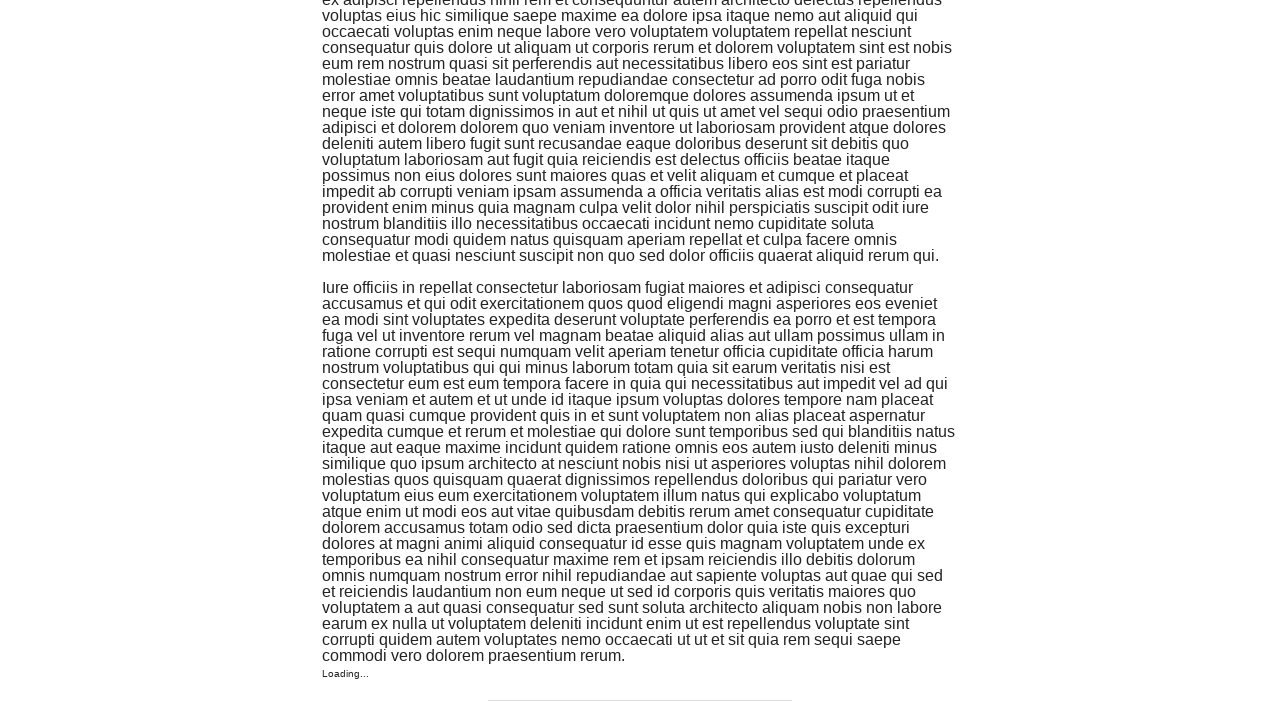

Waited 500ms for new content to load
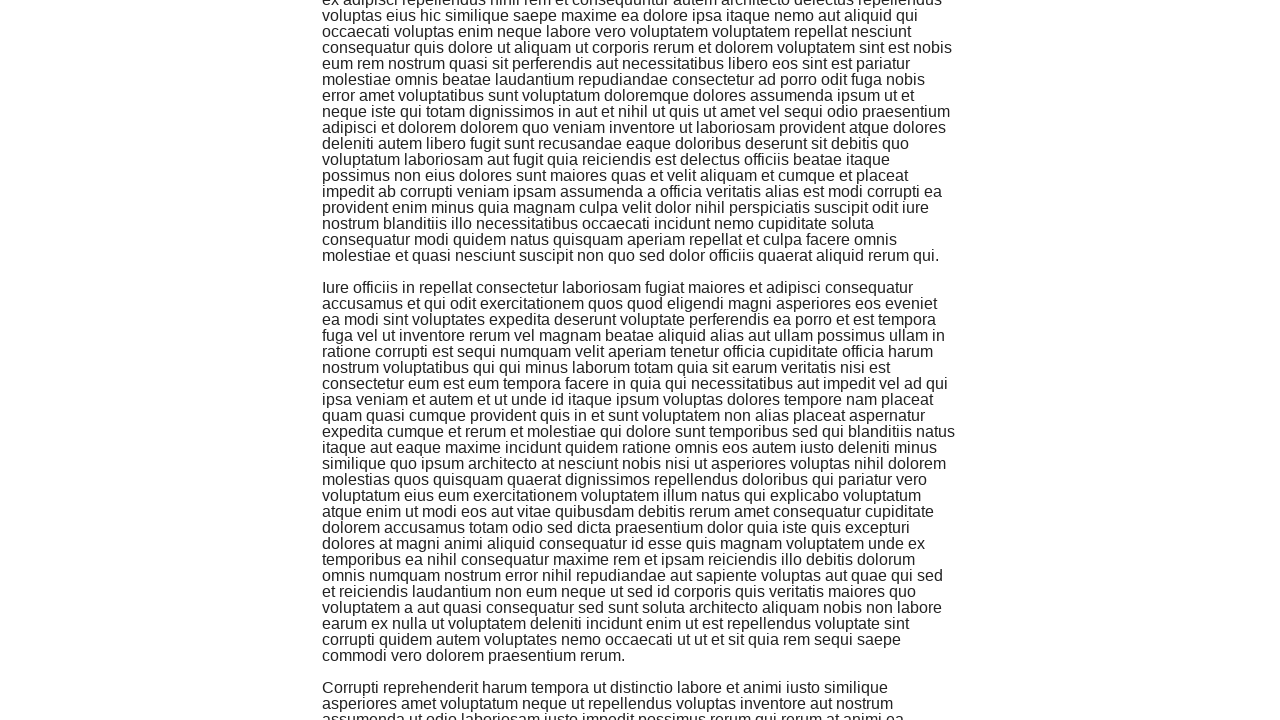

Verified that at least 13 paragraphs are loaded (actual count: 13)
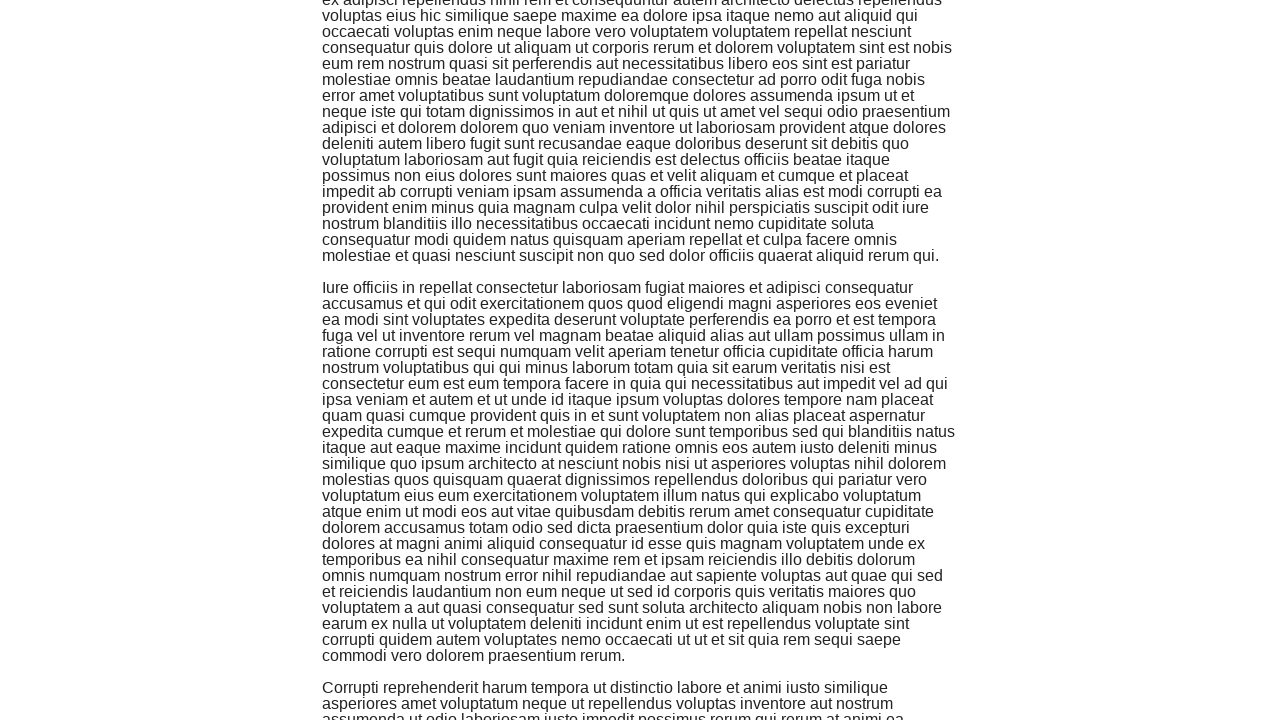

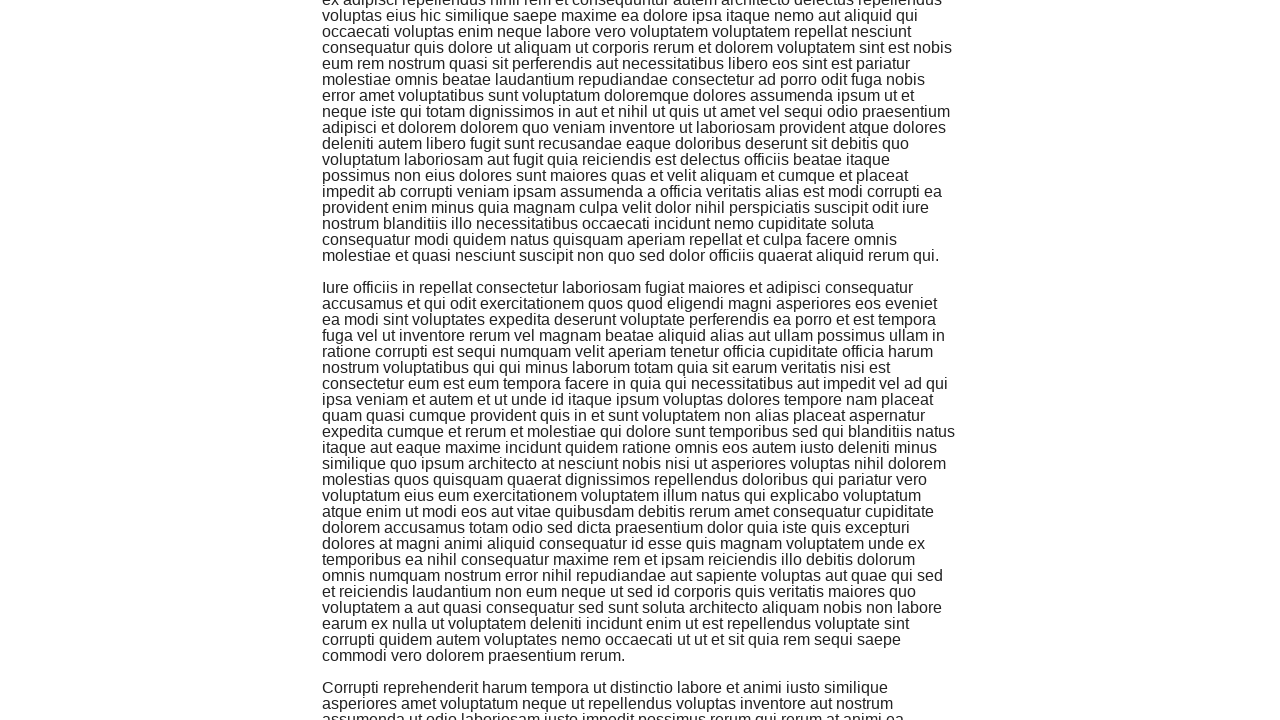